Tests positive number input by entering a value into a number field and verifying the output after clicking display button

Starting URL: https://practice.expandtesting.com/inputs

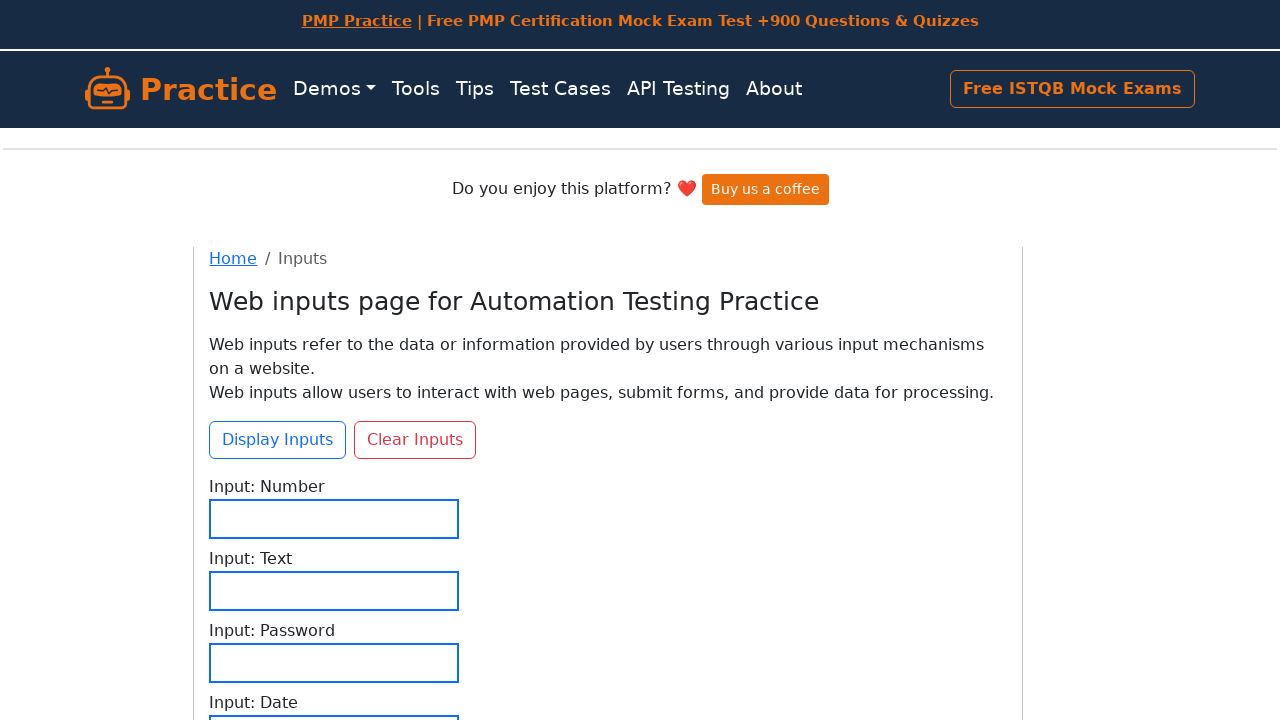

Entered positive number '220' into the number input field on #input-number
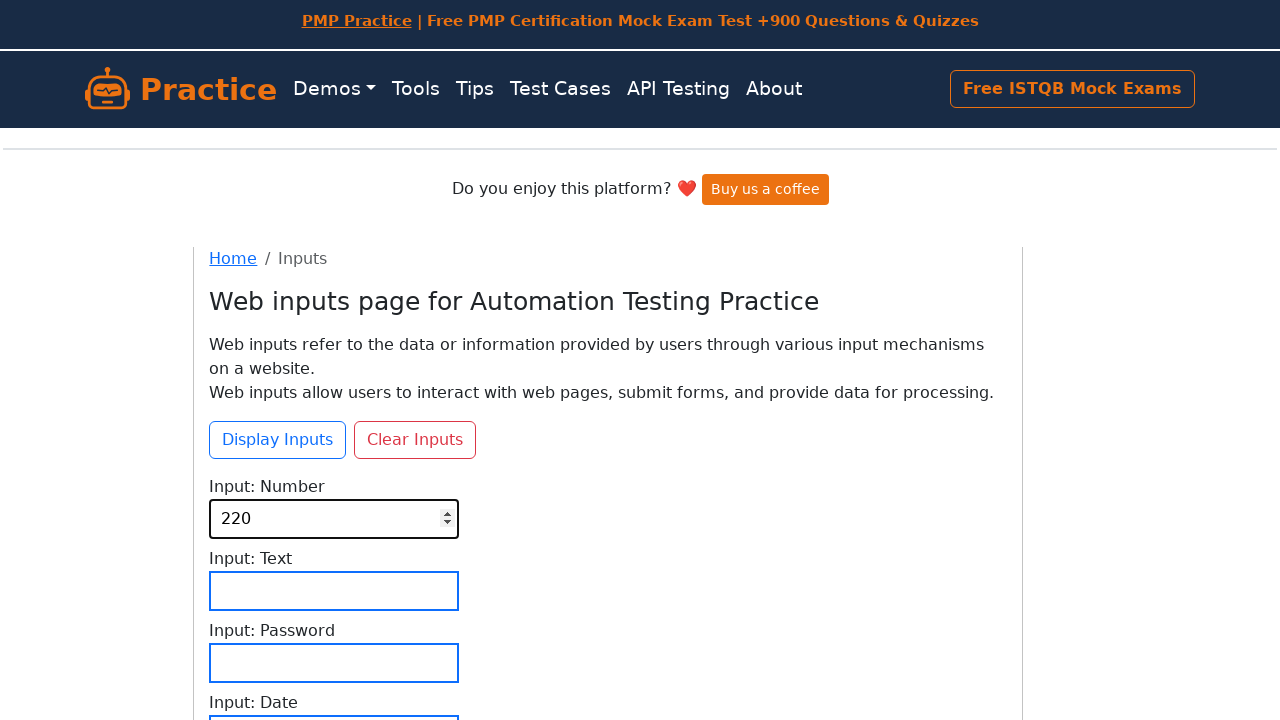

Clicked the display inputs button at (278, 440) on #btn-display-inputs
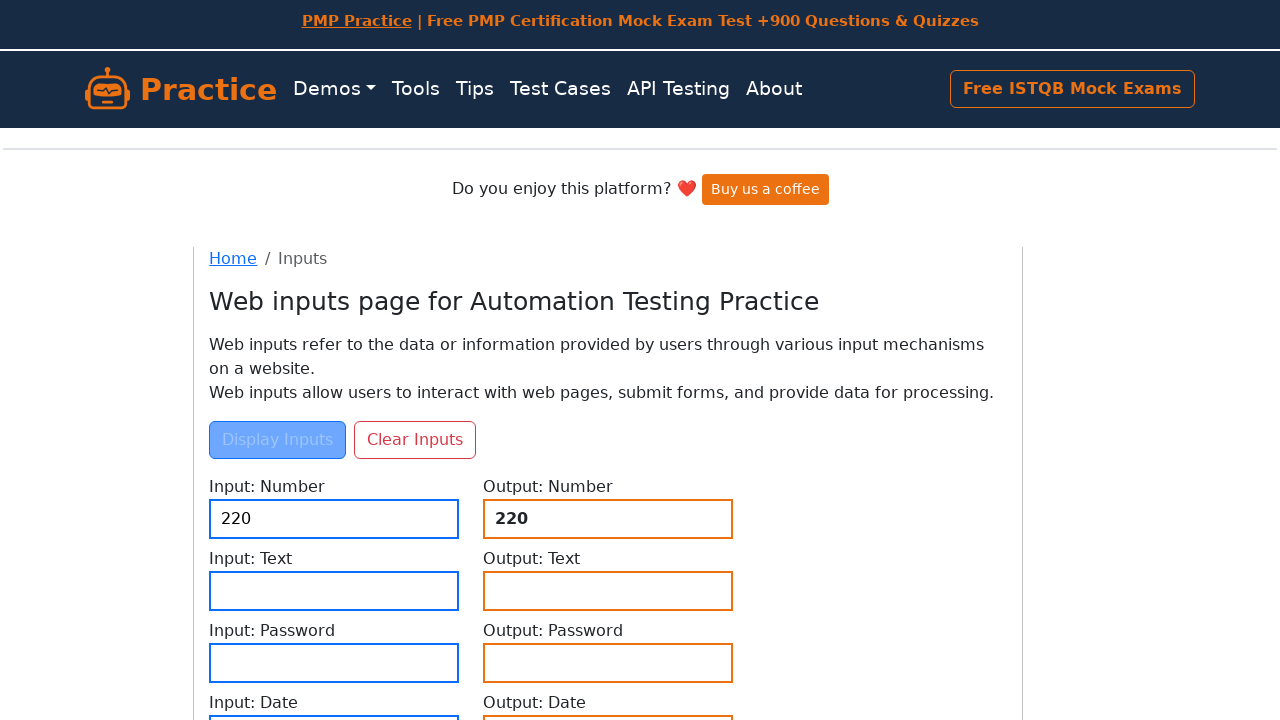

Retrieved output text from the number output field
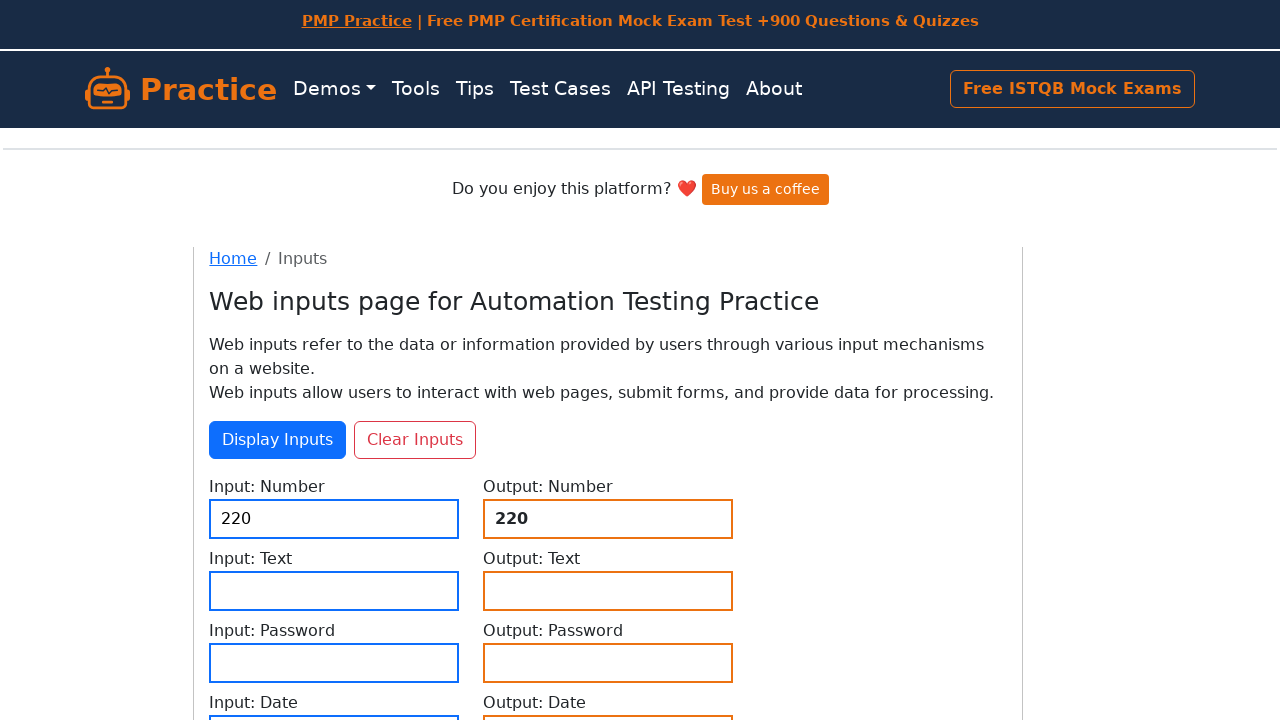

Verified output matches expected value '220'
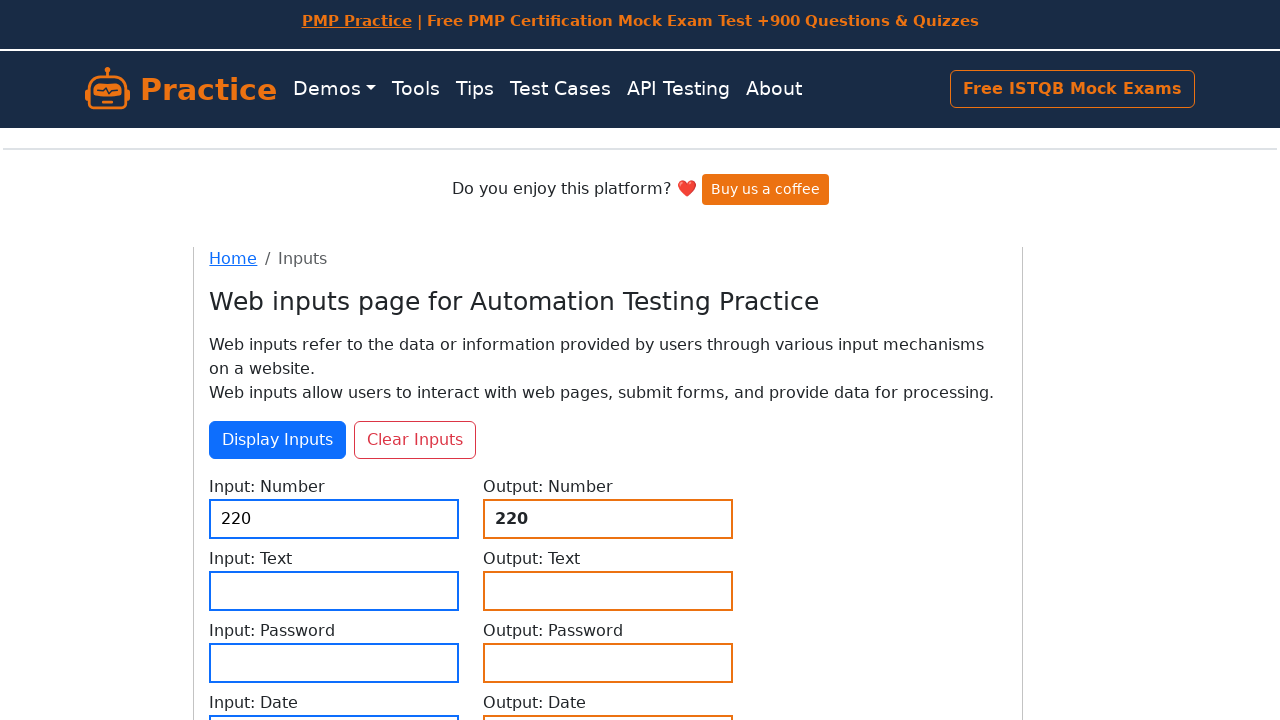

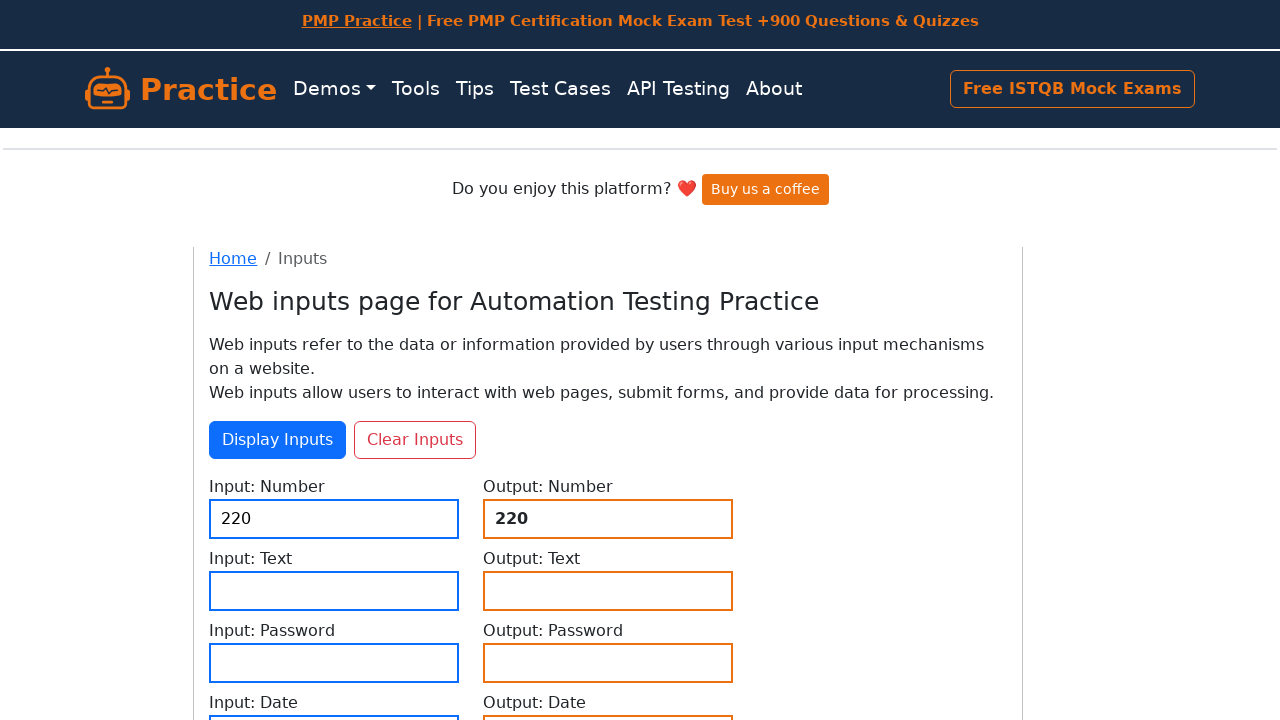